Tests clipboard paste functionality by setting text to clipboard, pasting it into a phone input field using Ctrl+V, and verifying the phone number is formatted correctly.

Starting URL: https://dot-dot.ru/

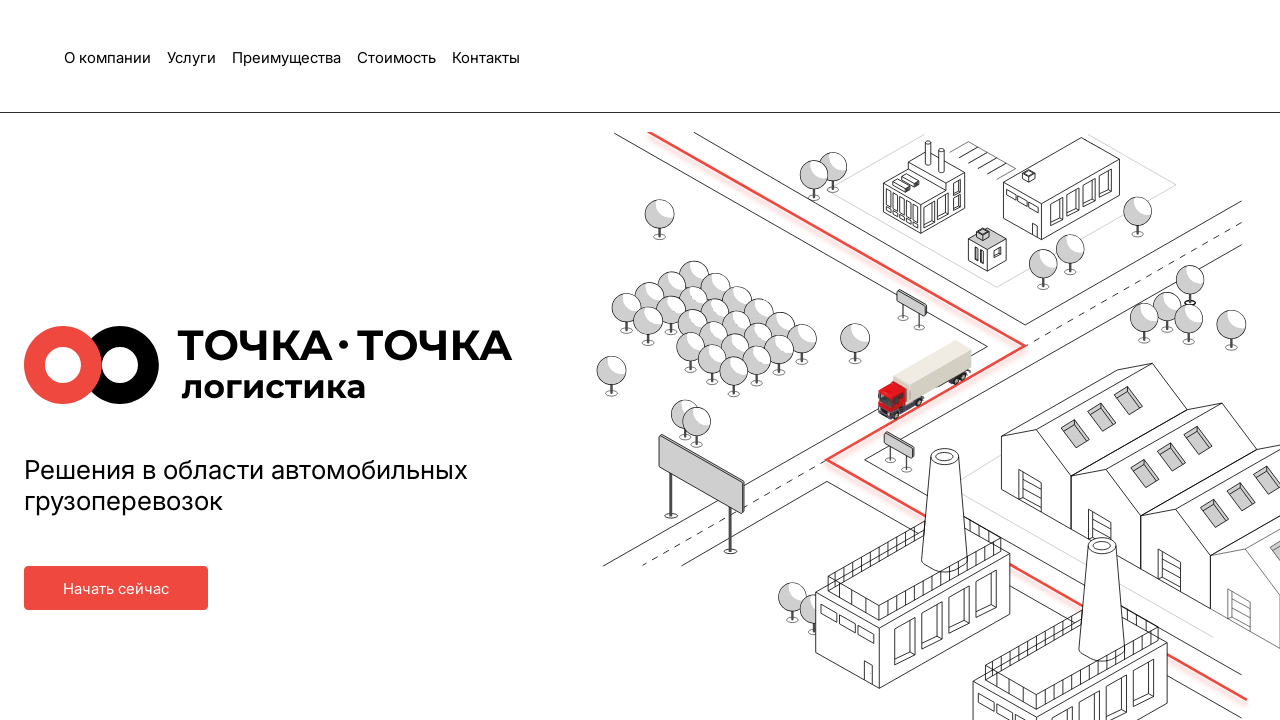

Granted clipboard-read and clipboard-write permissions
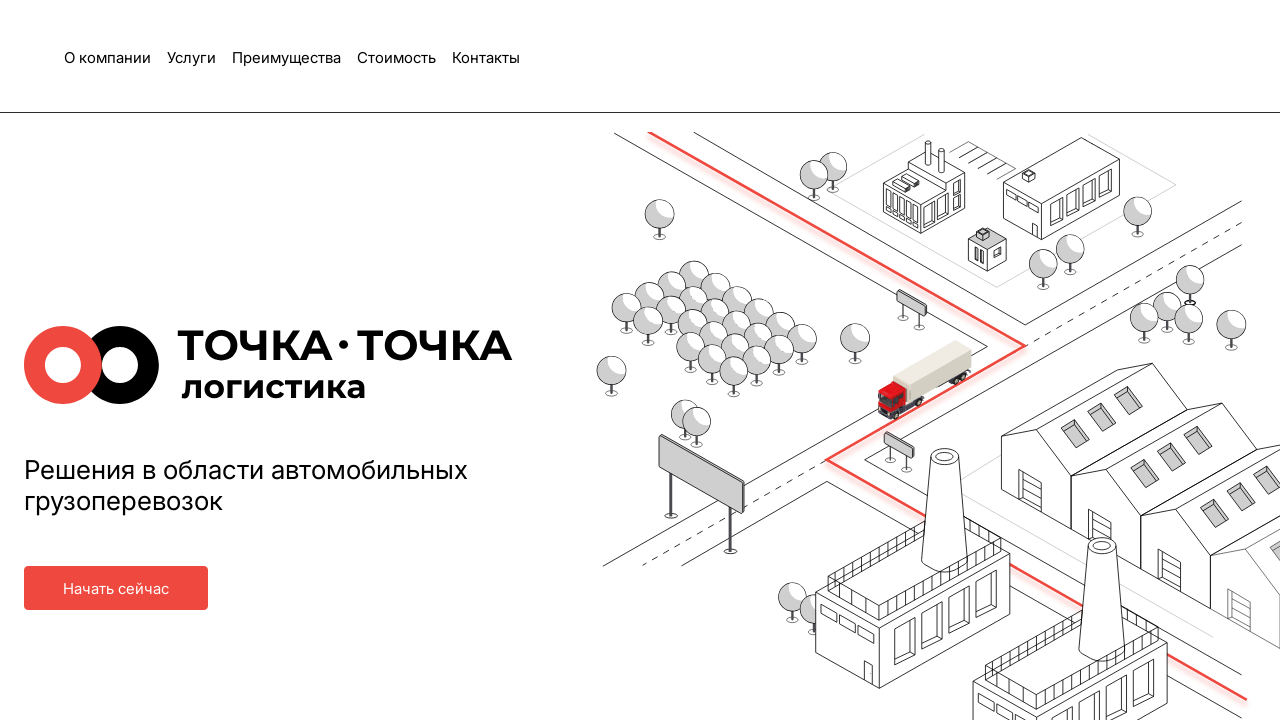

Set phone number '9256545667' to clipboard
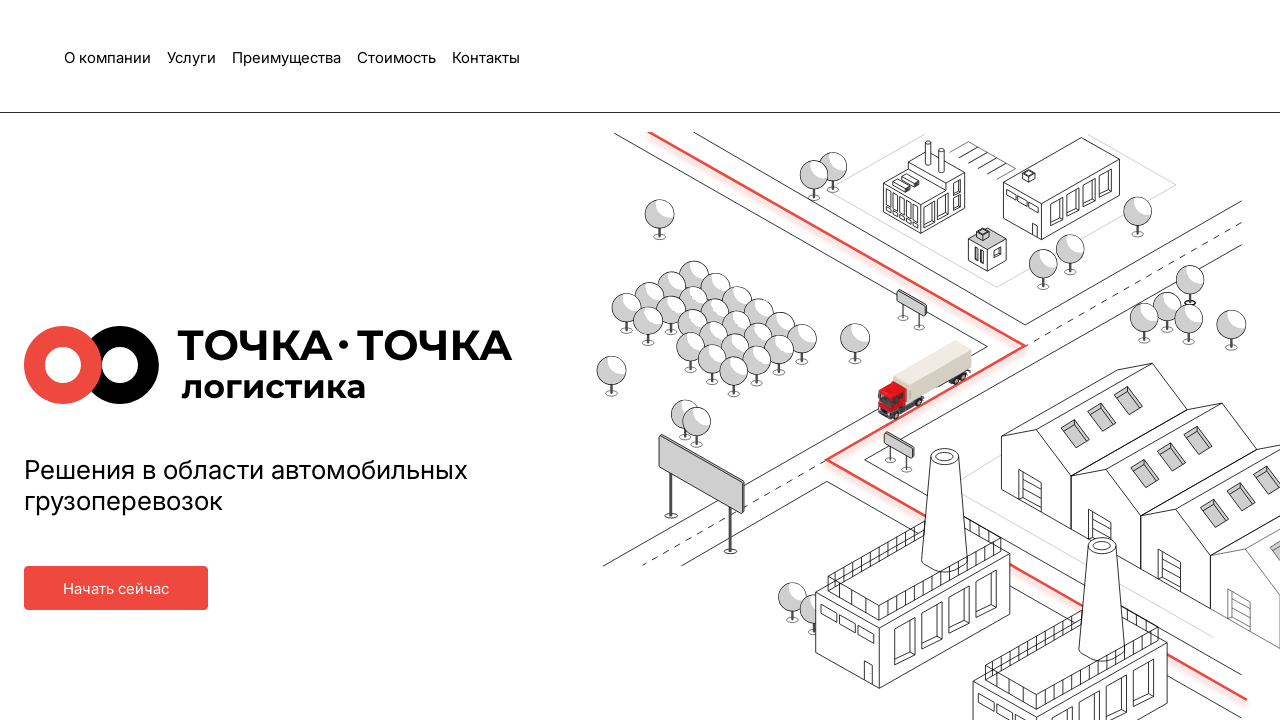

Clicked on phone input field at (522, 360) on #phone
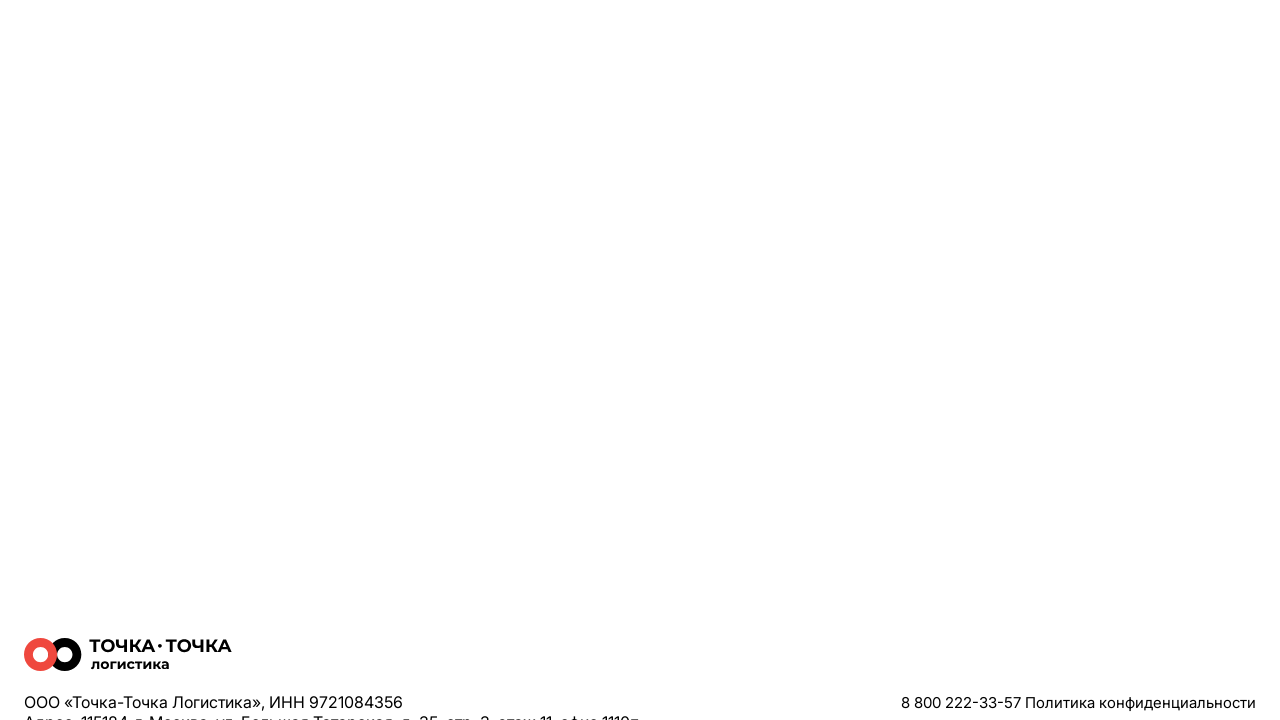

Pasted phone number from clipboard using Ctrl+V
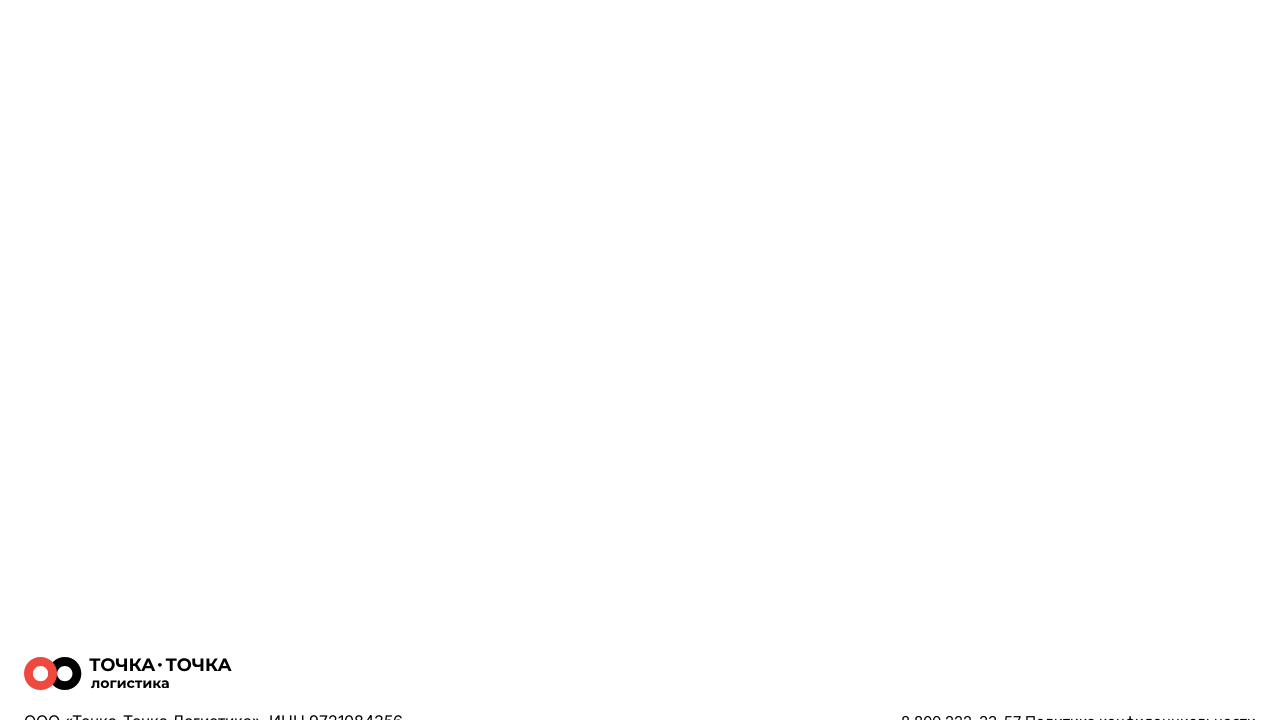

Verified phone number is formatted correctly as '925 654-56-67'
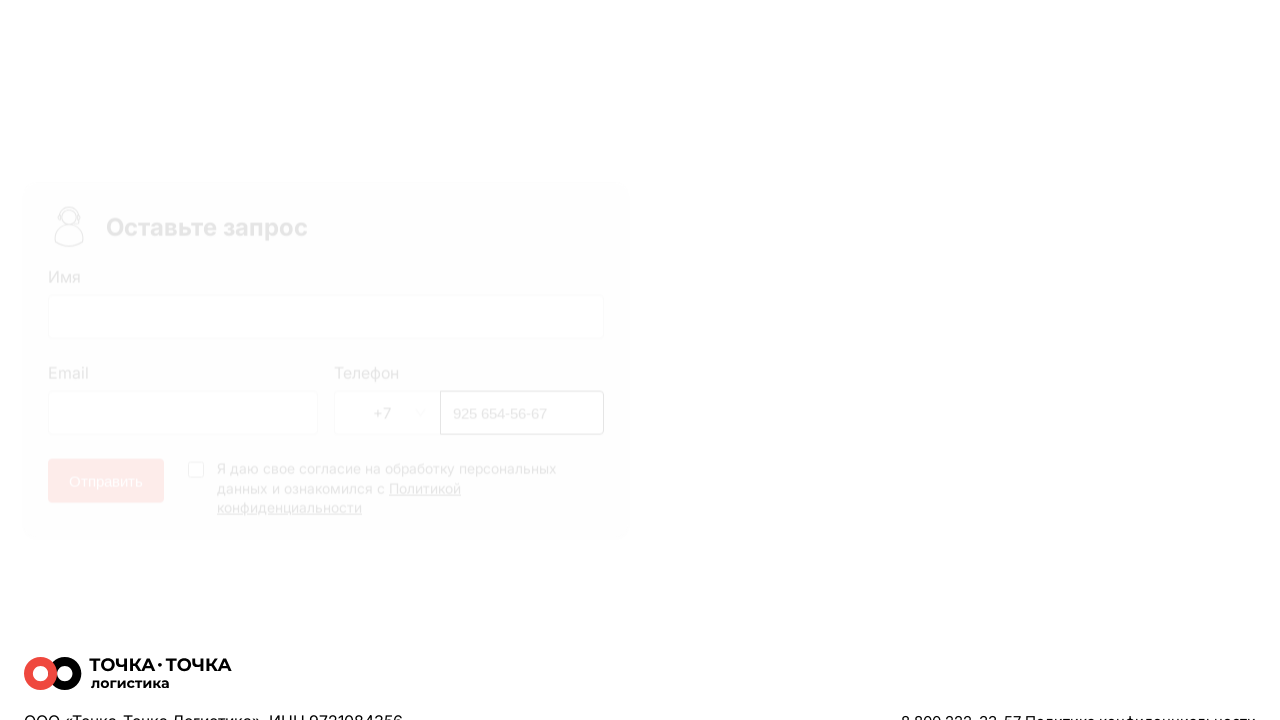

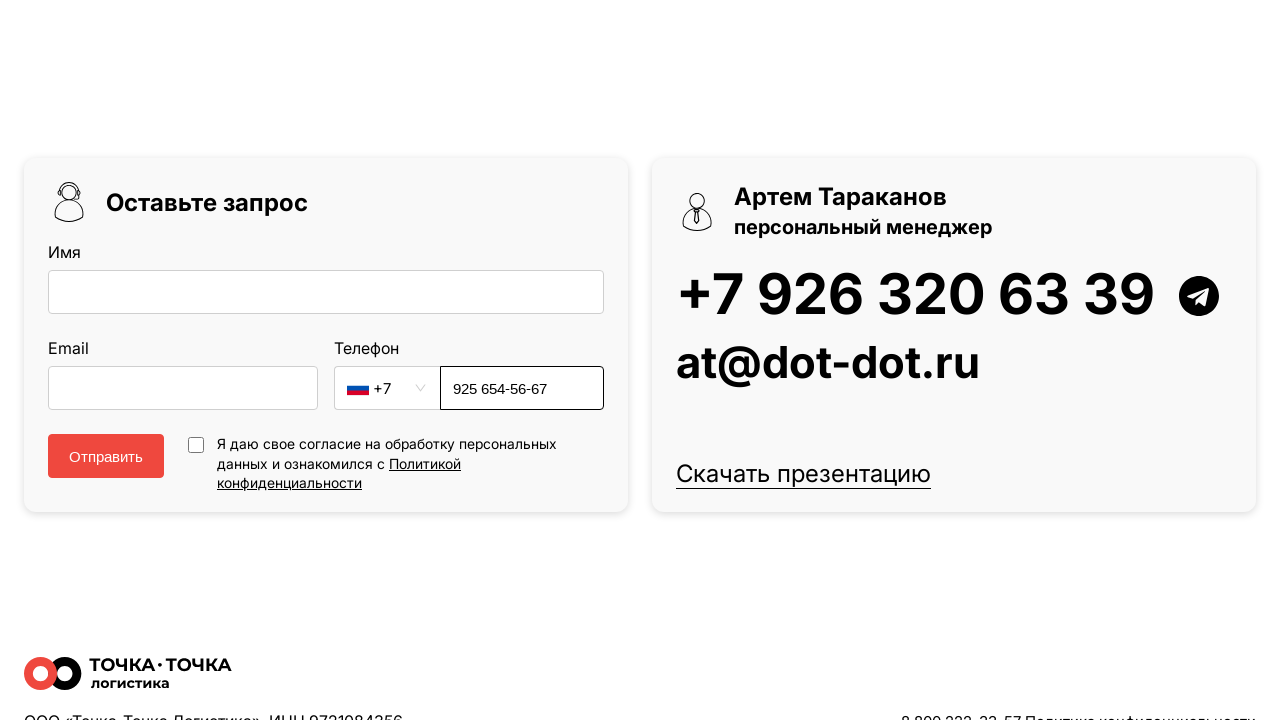